Tests show/hide functionality by clicking buttons to hide and show a text box element

Starting URL: https://rahulshettyacademy.com/AutomationPractice

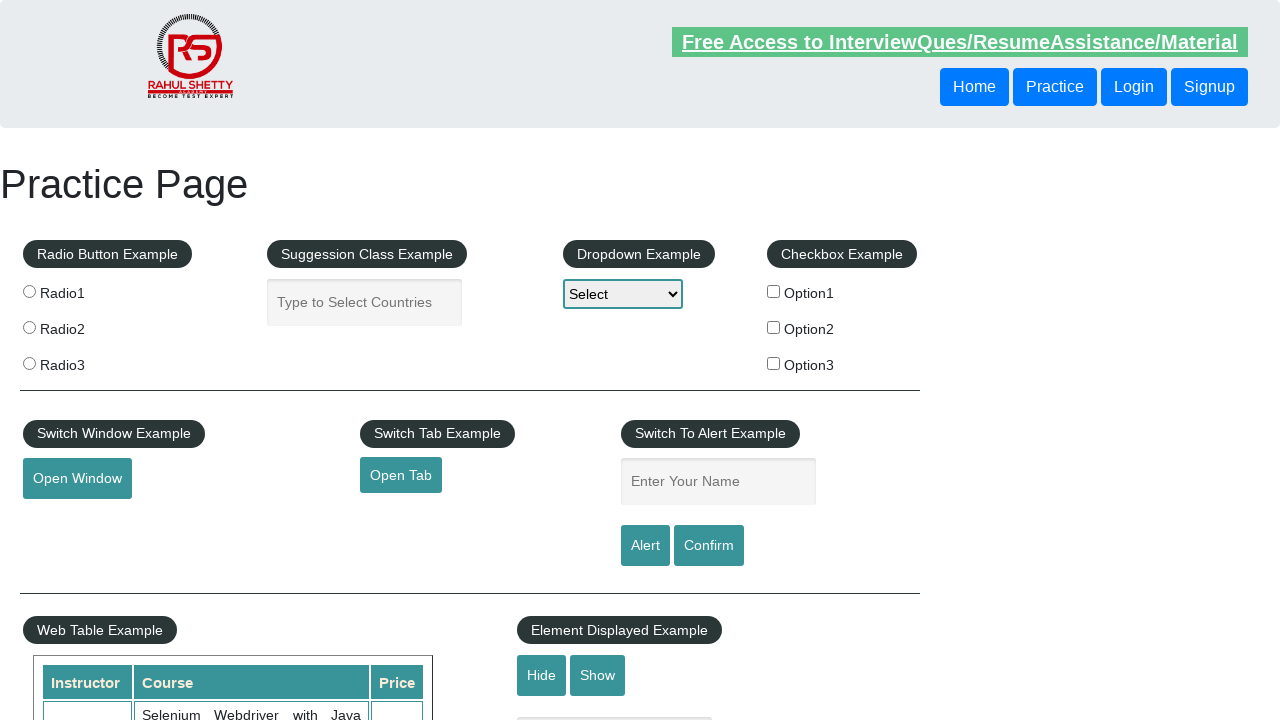

Verified text box is visible on page load
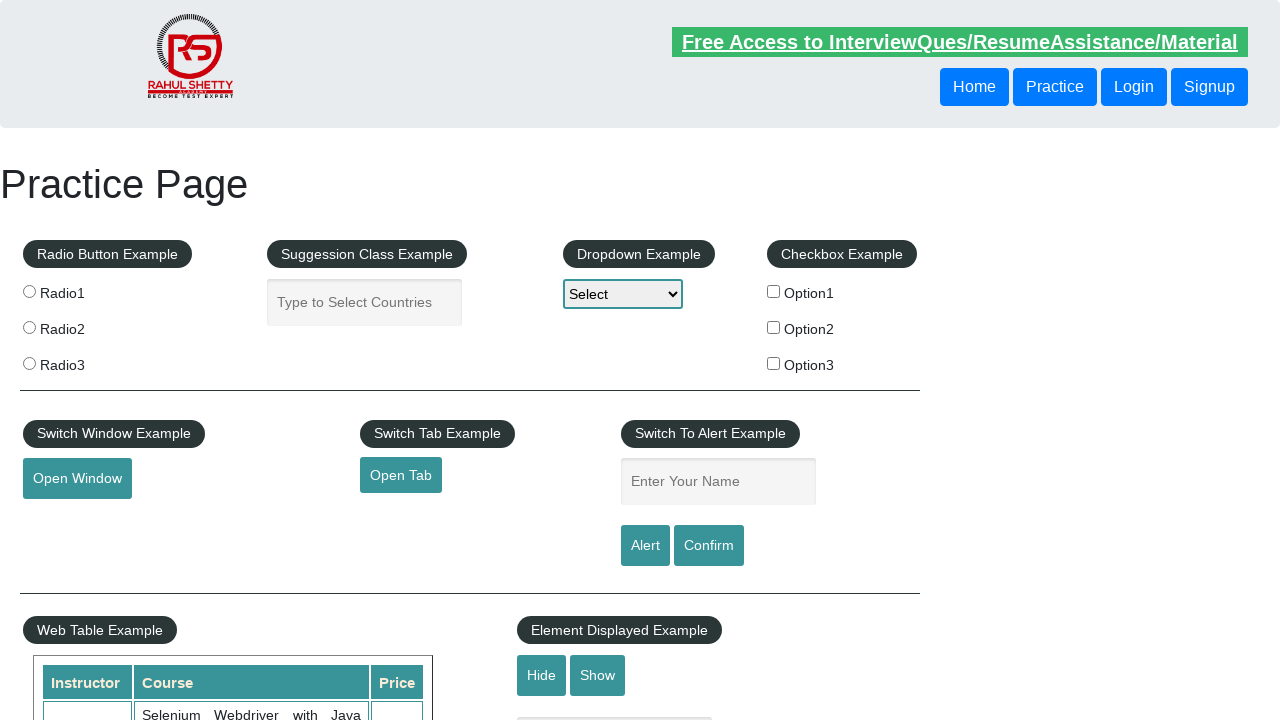

Clicked hide button to hide text box at (542, 675) on #hide-textbox
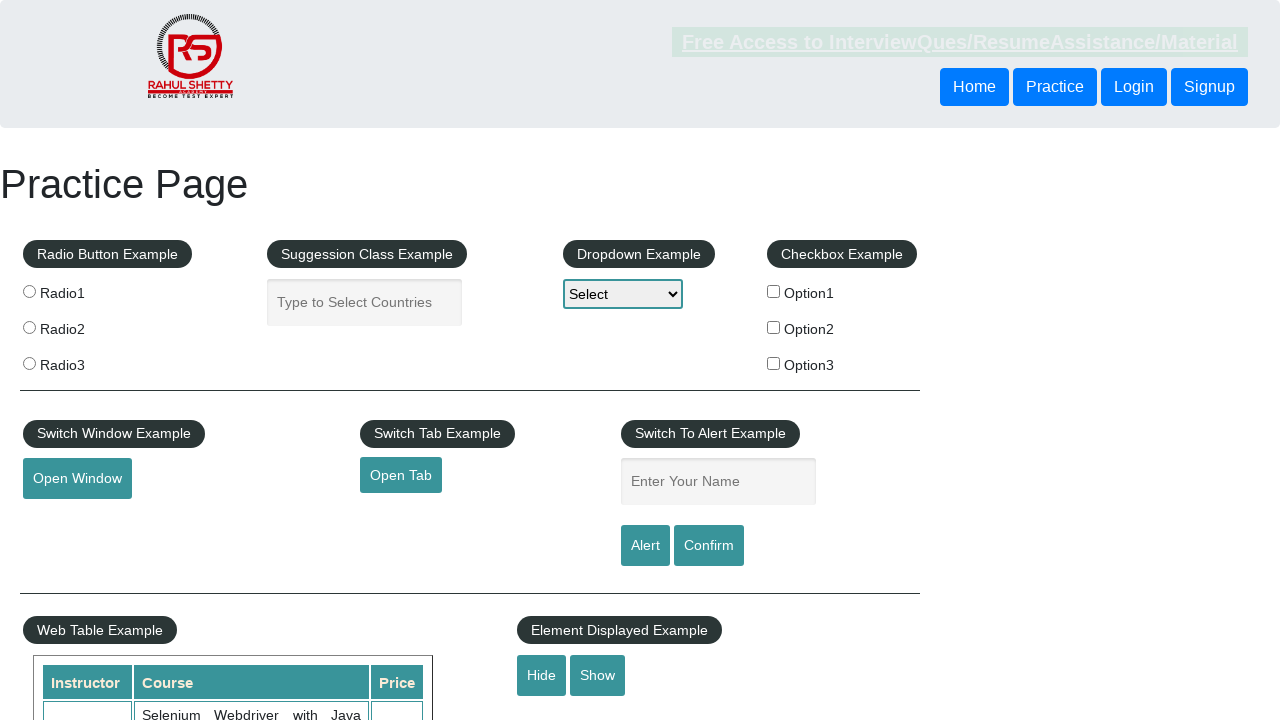

Confirmed text box is now hidden
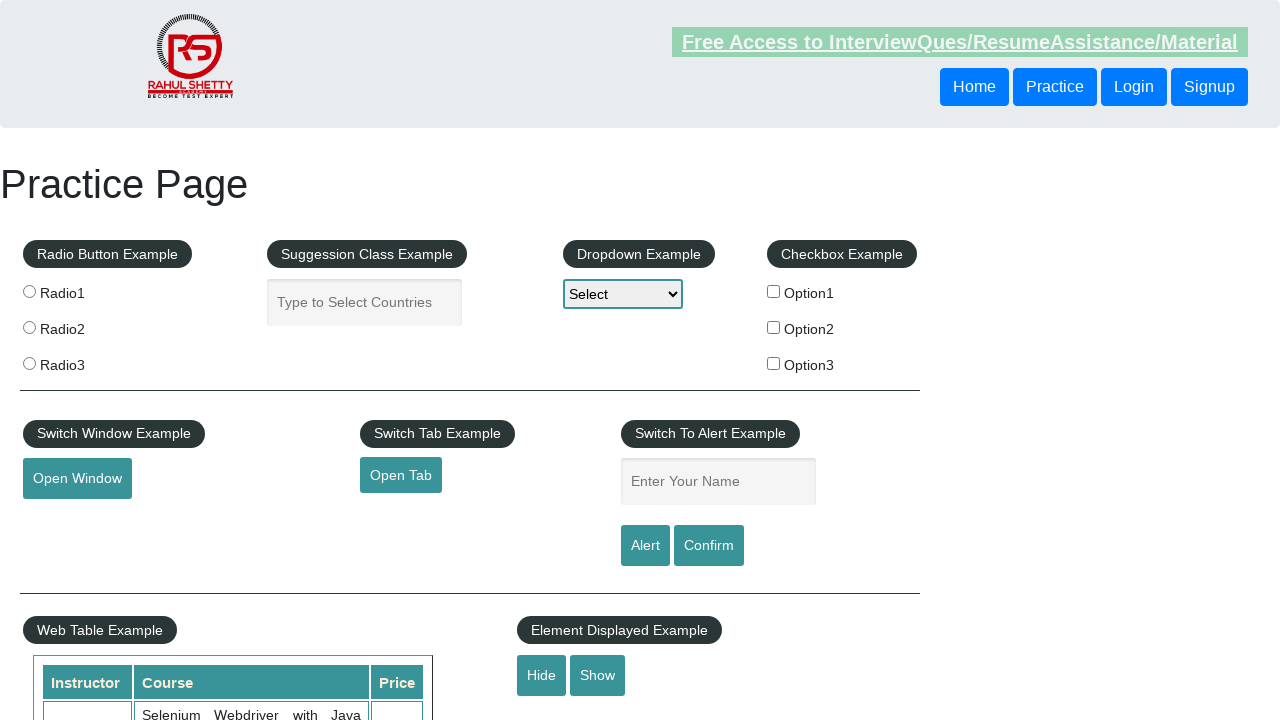

Clicked show button to display text box at (598, 675) on #show-textbox
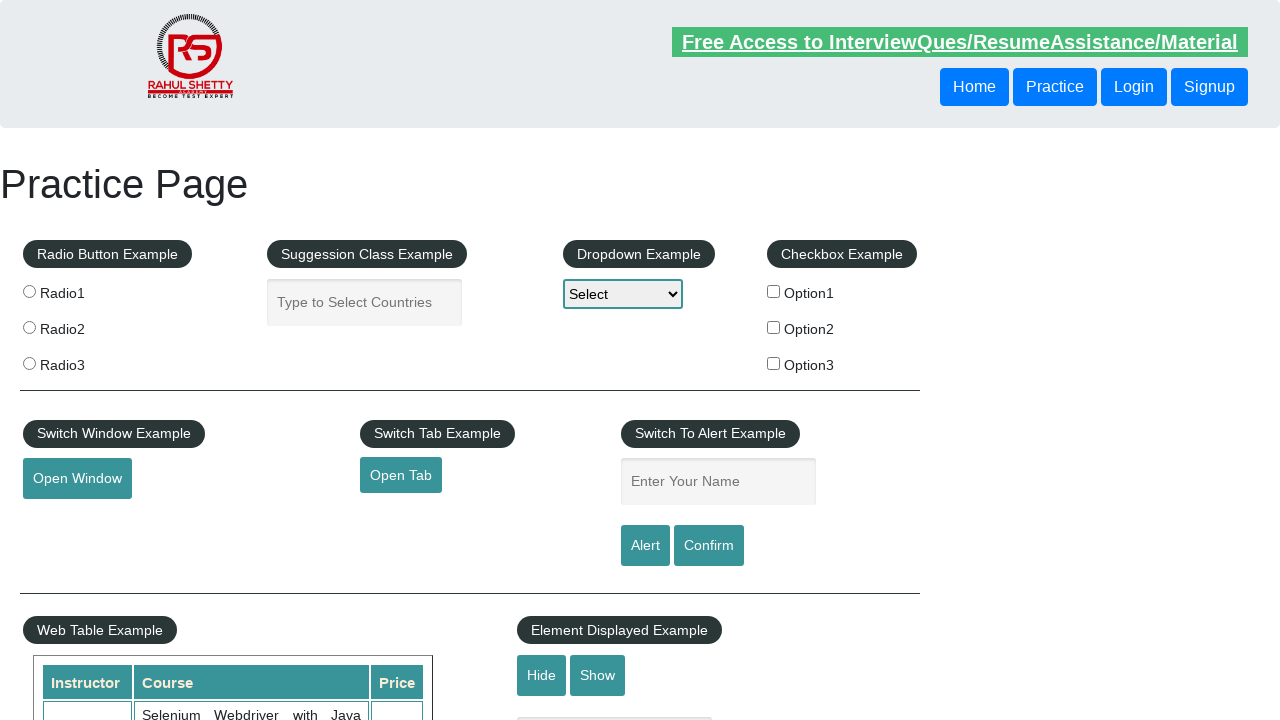

Verified text box is visible again after clicking show button
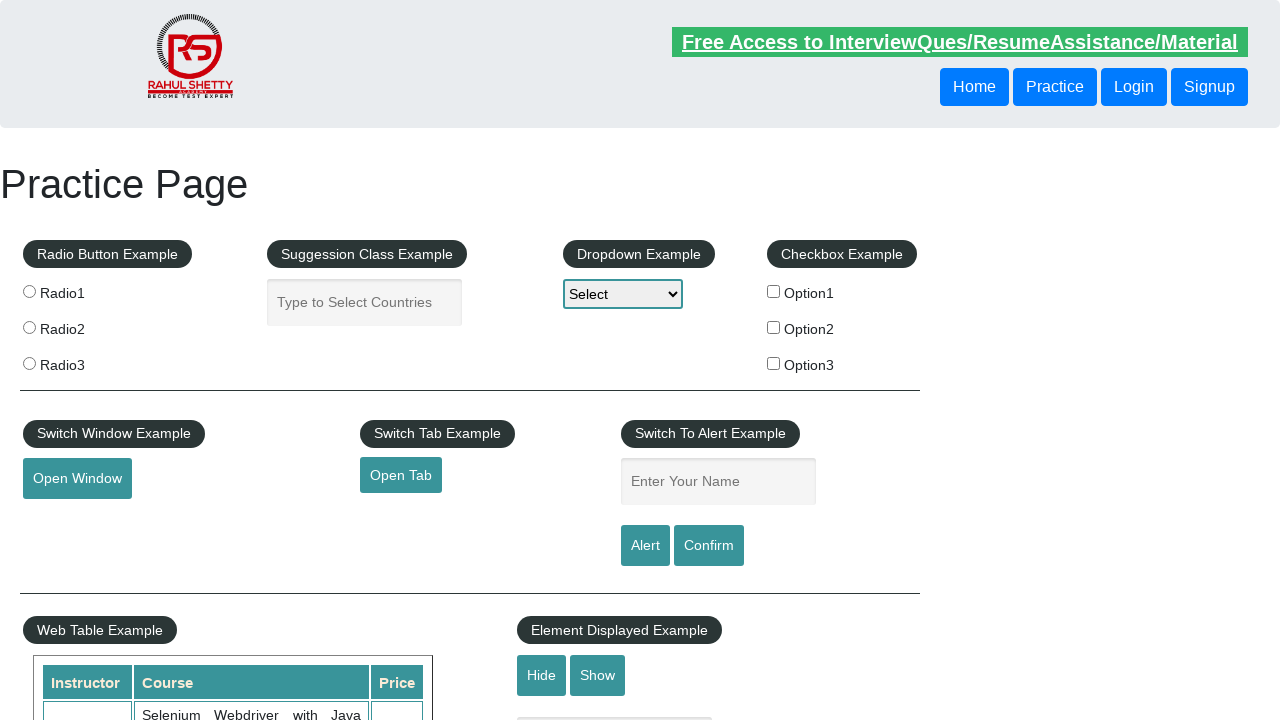

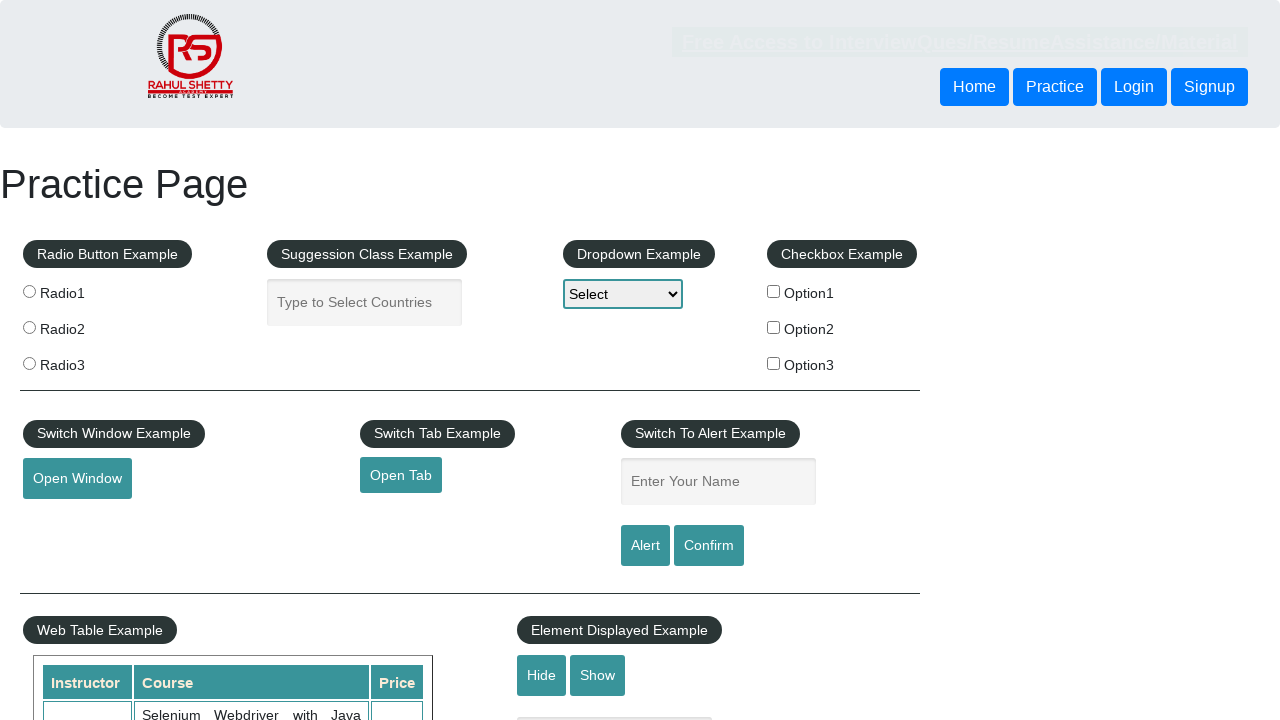